Tests that submitted form data is correctly displayed in the output section

Starting URL: https://demoqa.com/elements

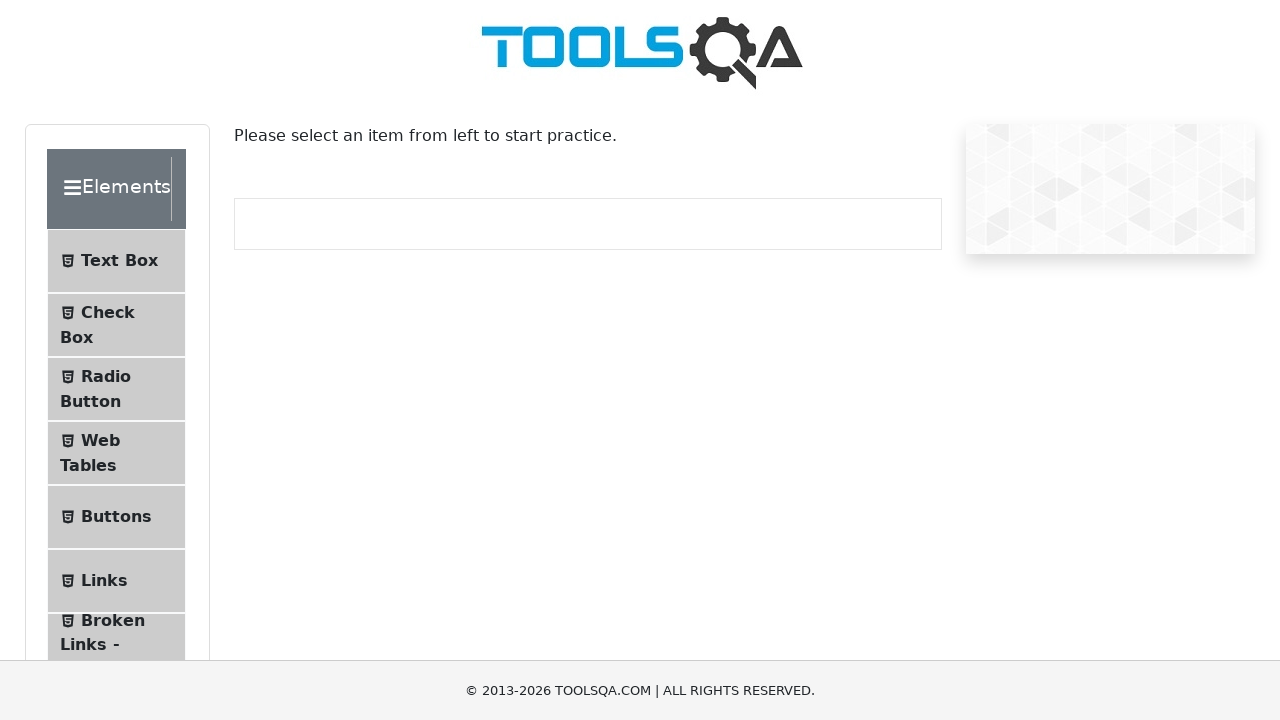

Clicked on Text Box menu item to navigate to the form at (116, 261) on #item-0
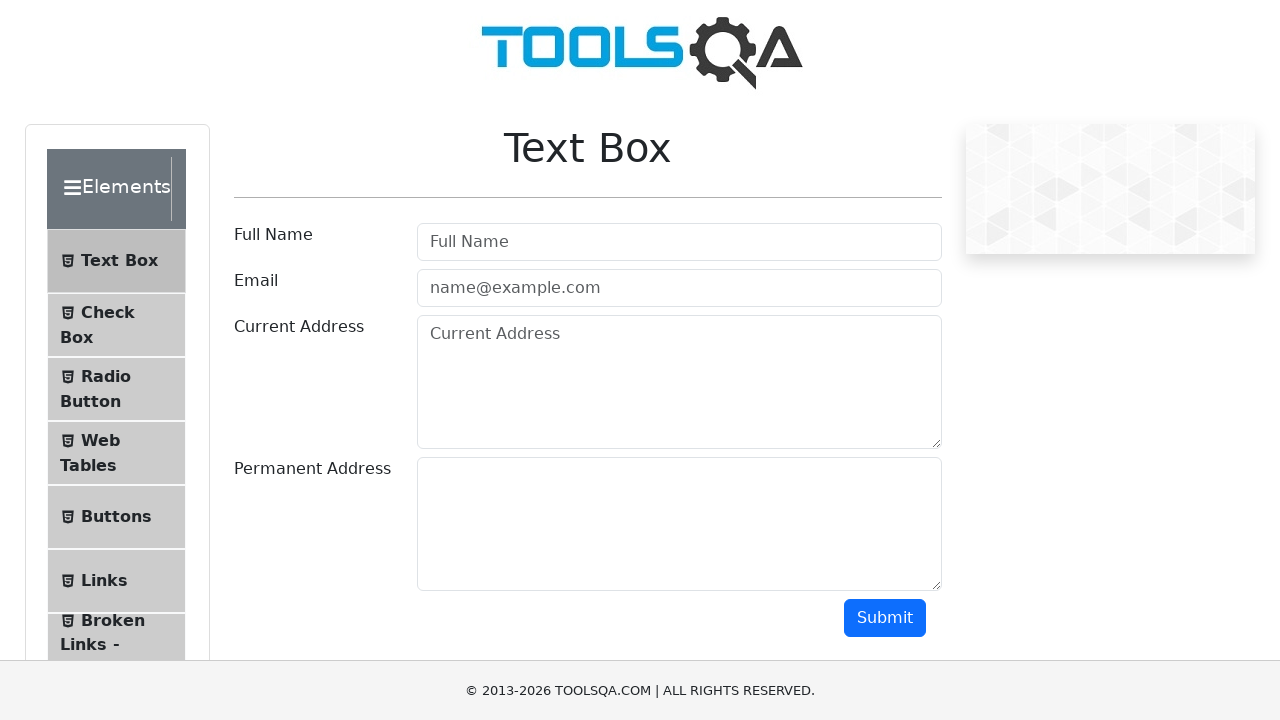

Filled username field with 'AddressLita' on #userName
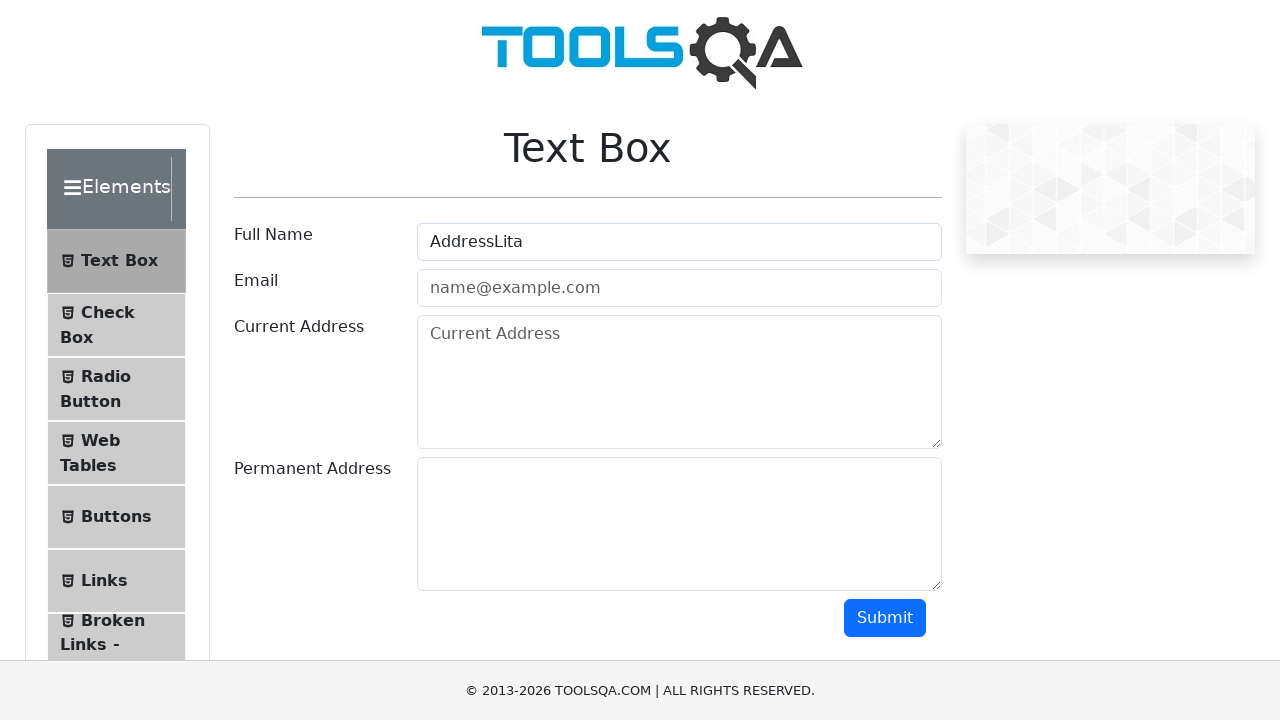

Filled email field with 'testmail@test.com' on #userEmail
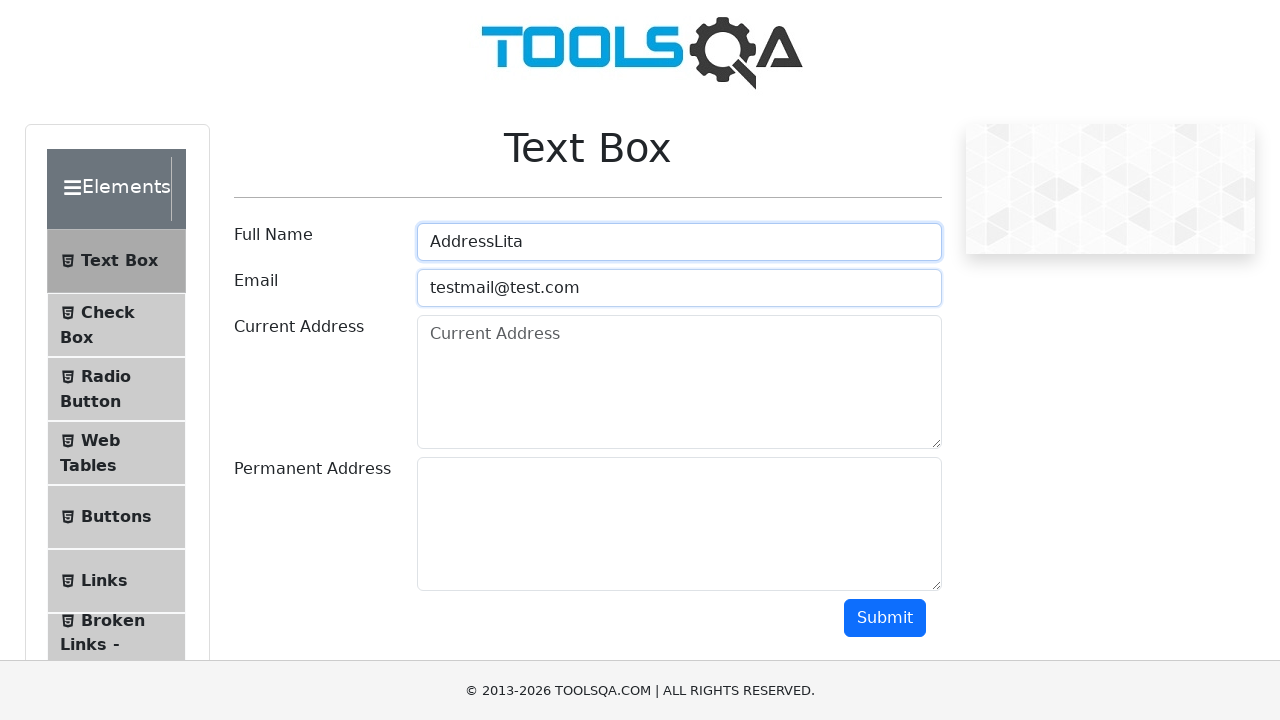

Filled current address field with 'Test current address' on #currentAddress
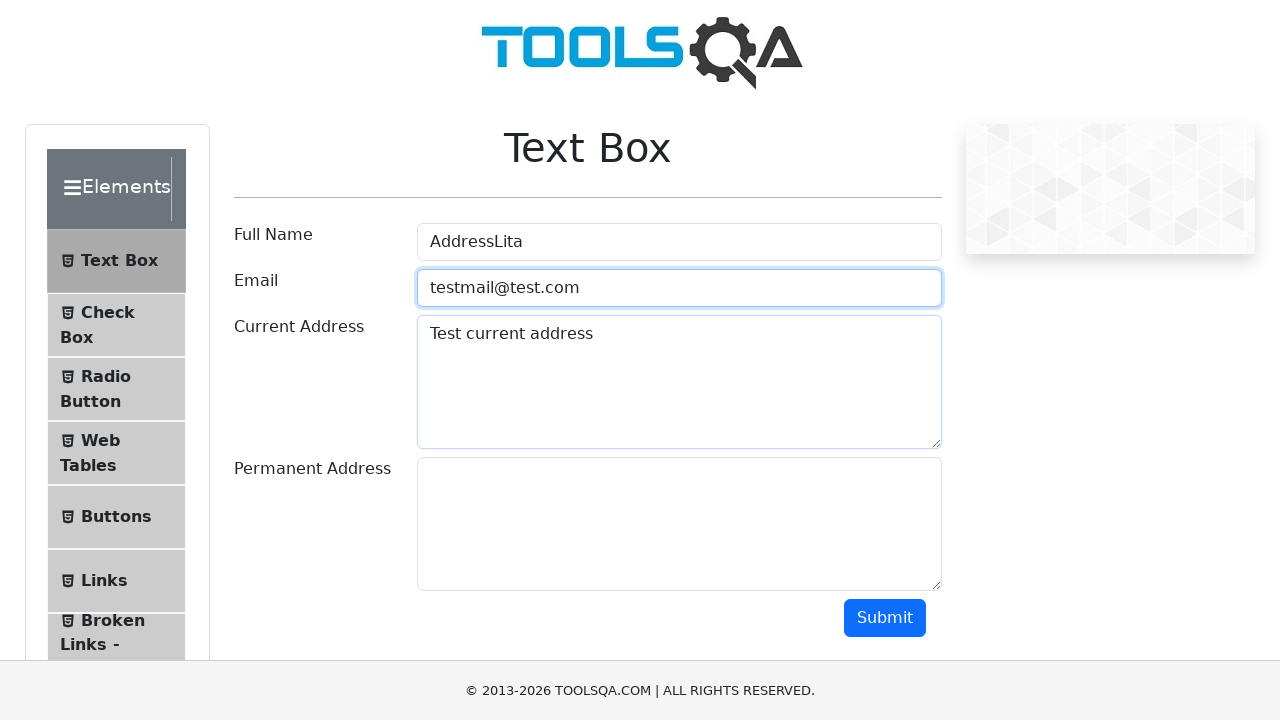

Filled permanent address field with 'Test address that is permanent' on #permanentAddress
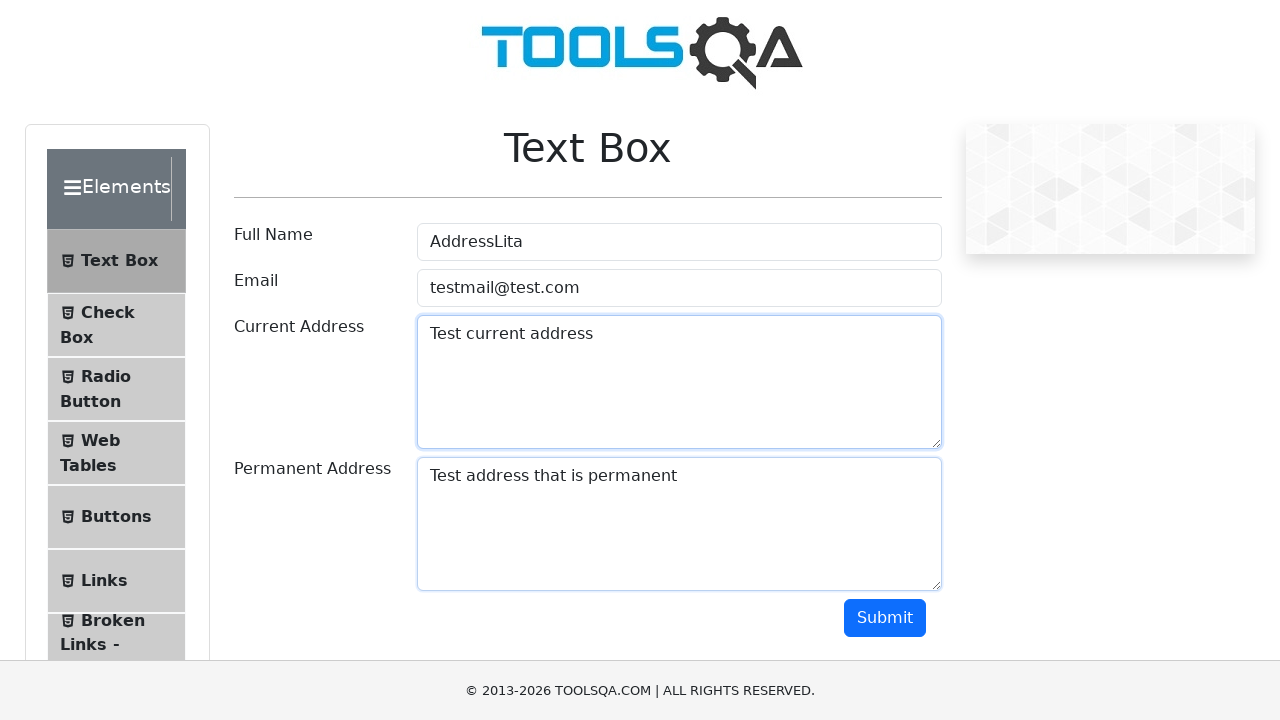

Clicked submit button to submit the form at (885, 618) on #submit
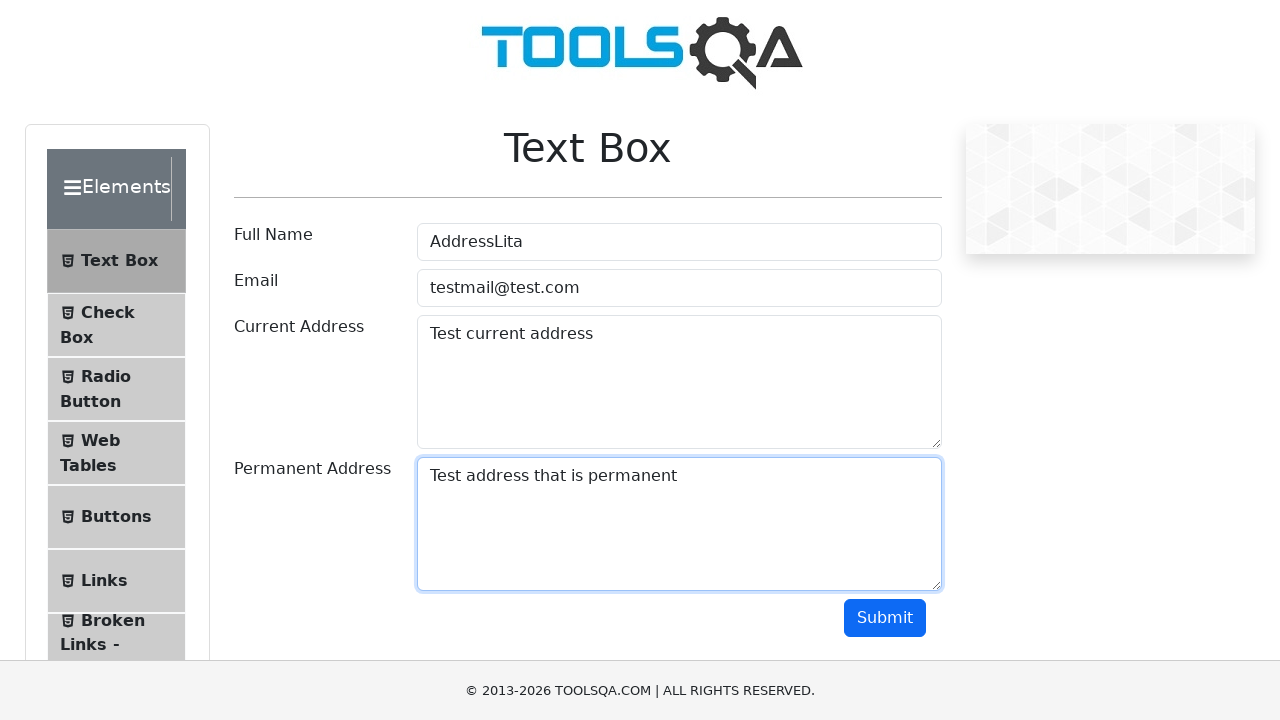

Verified that name output field is displayed
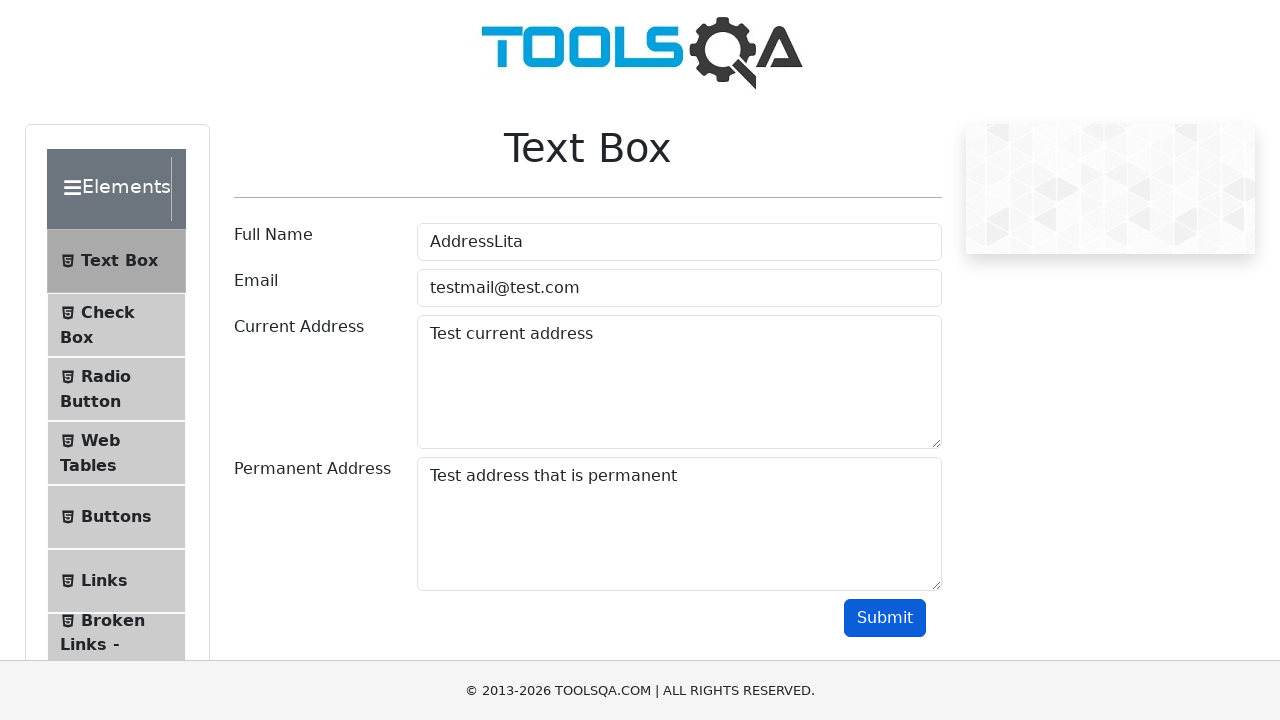

Verified that email output field is displayed
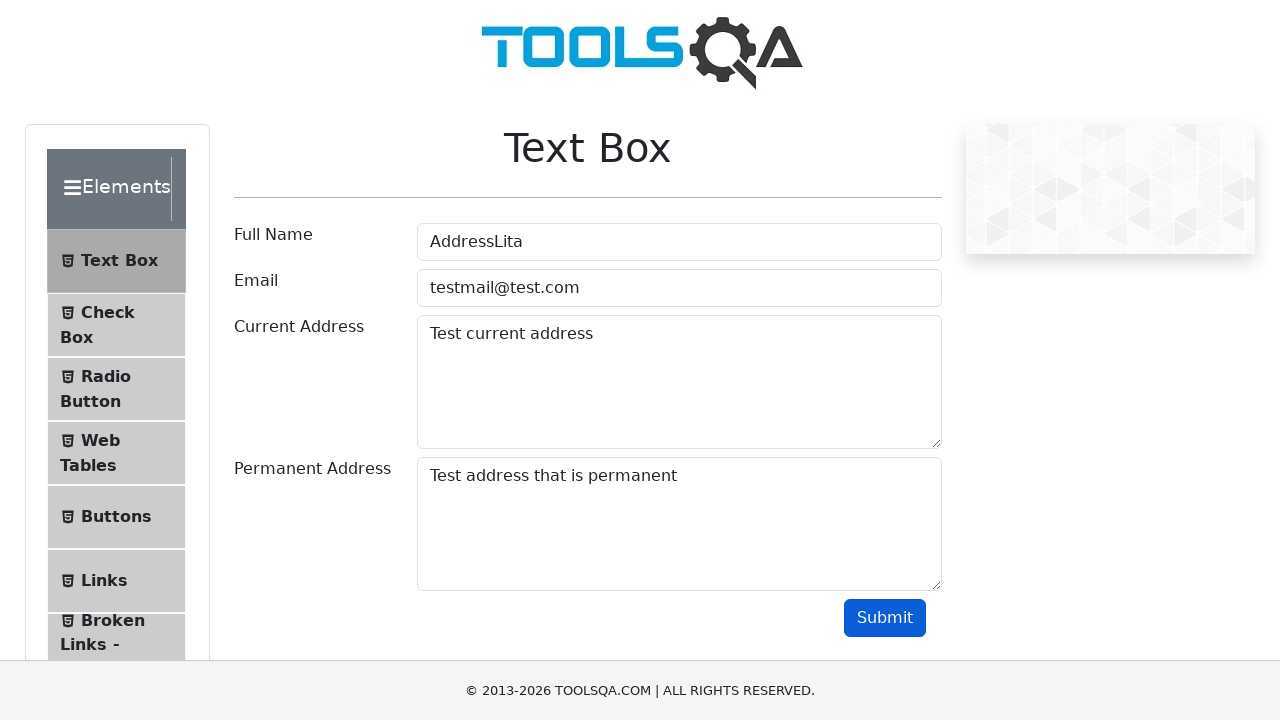

Verified that permanent address is displayed in the output section
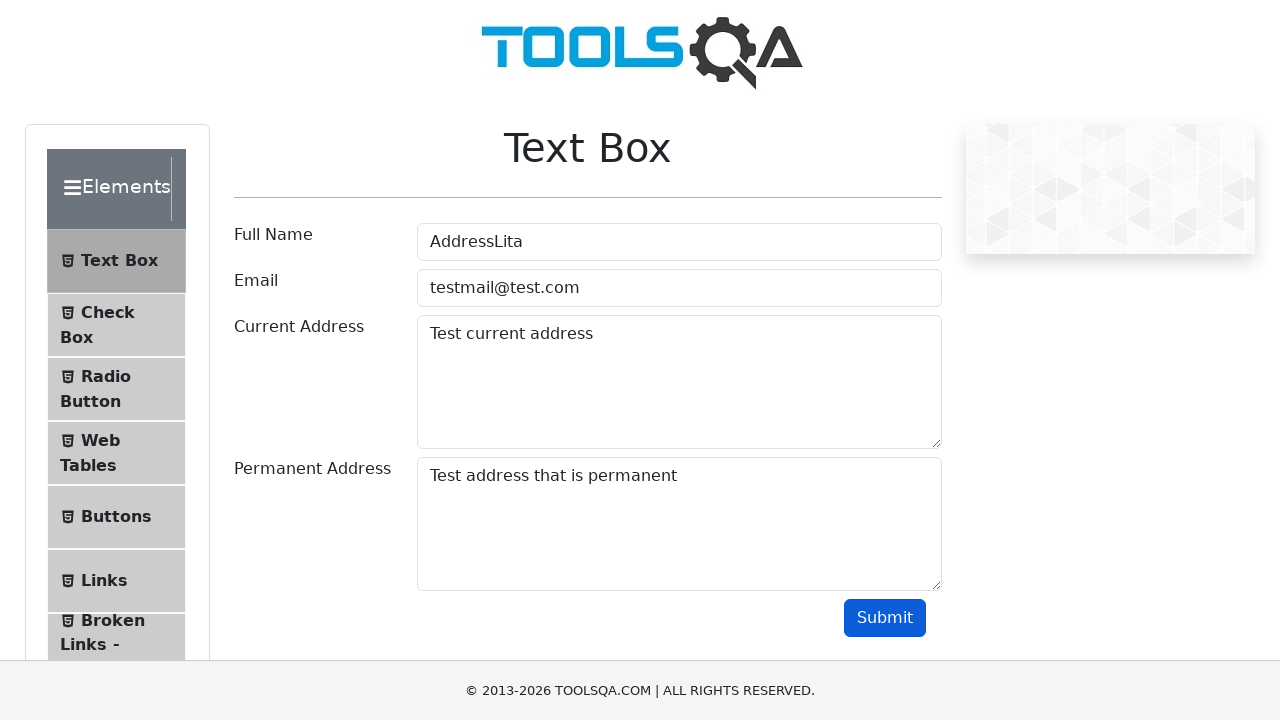

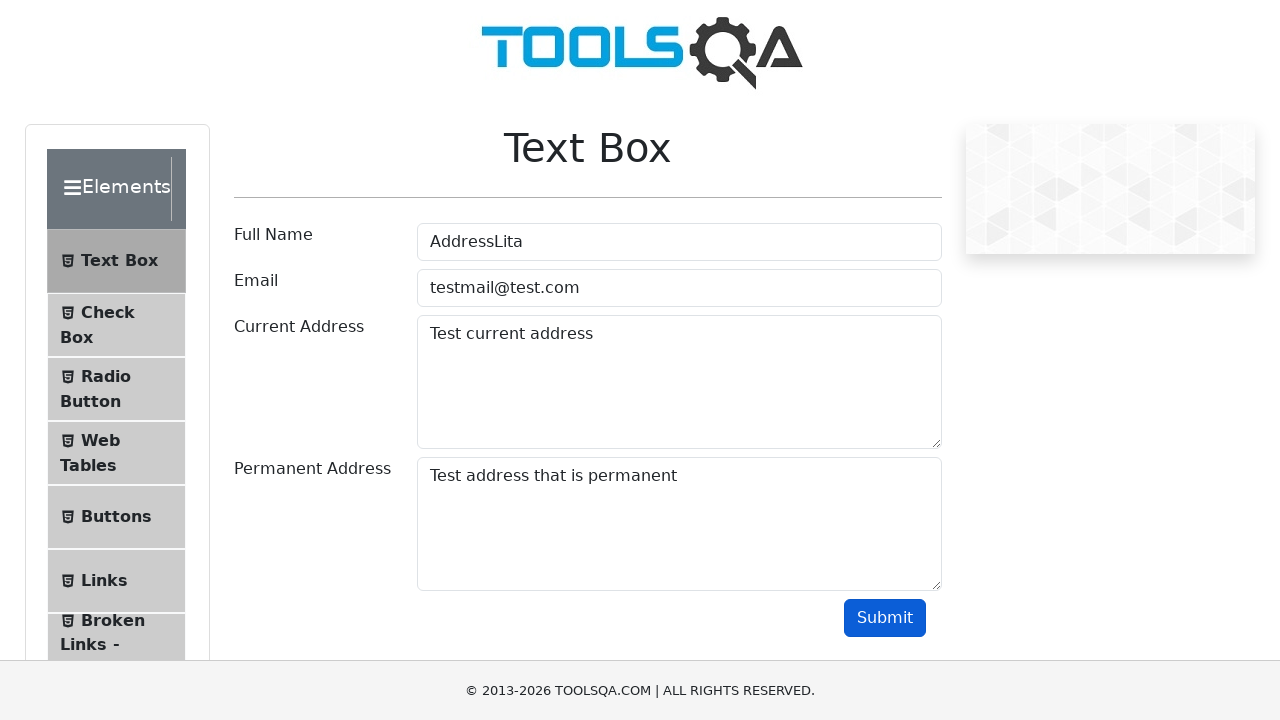